Tests scrolling and reading table data by scrolling down to view a table element

Starting URL: https://rahulshettyacademy.com/AutomationPractice/

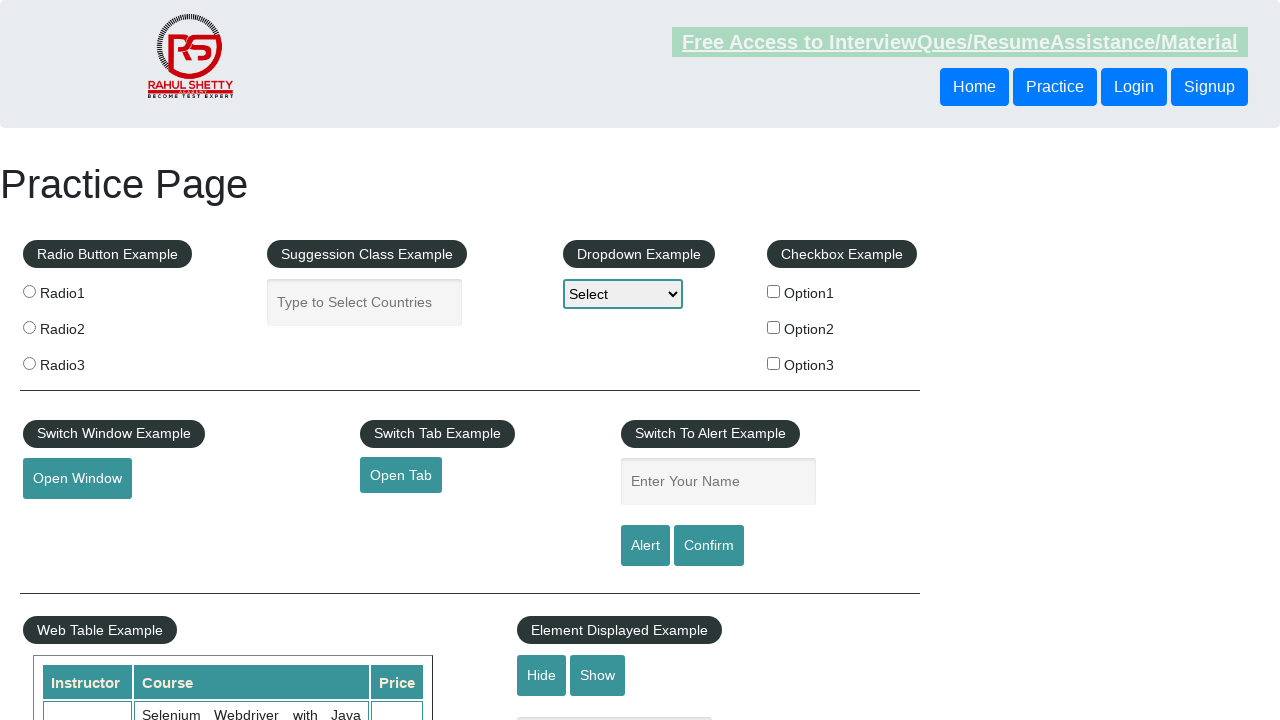

Scrolled down 500 pixels to view table element
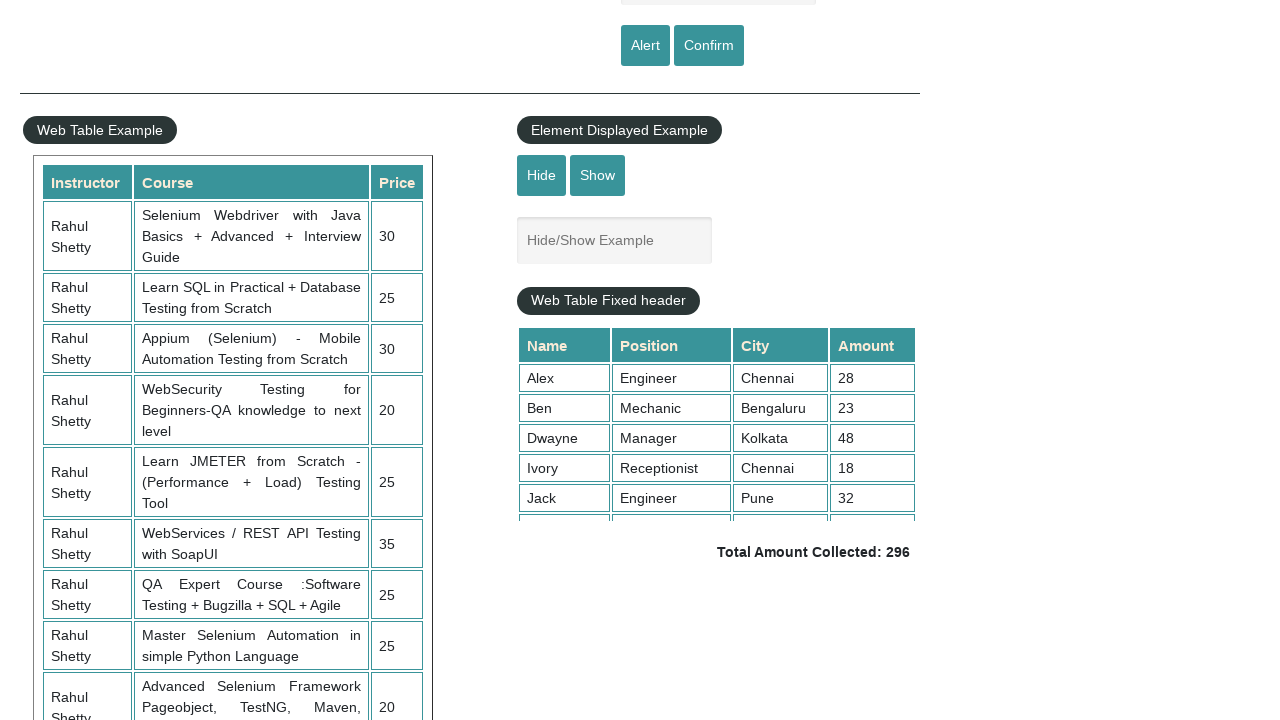

Waited 1000ms for page to stabilize after scrolling
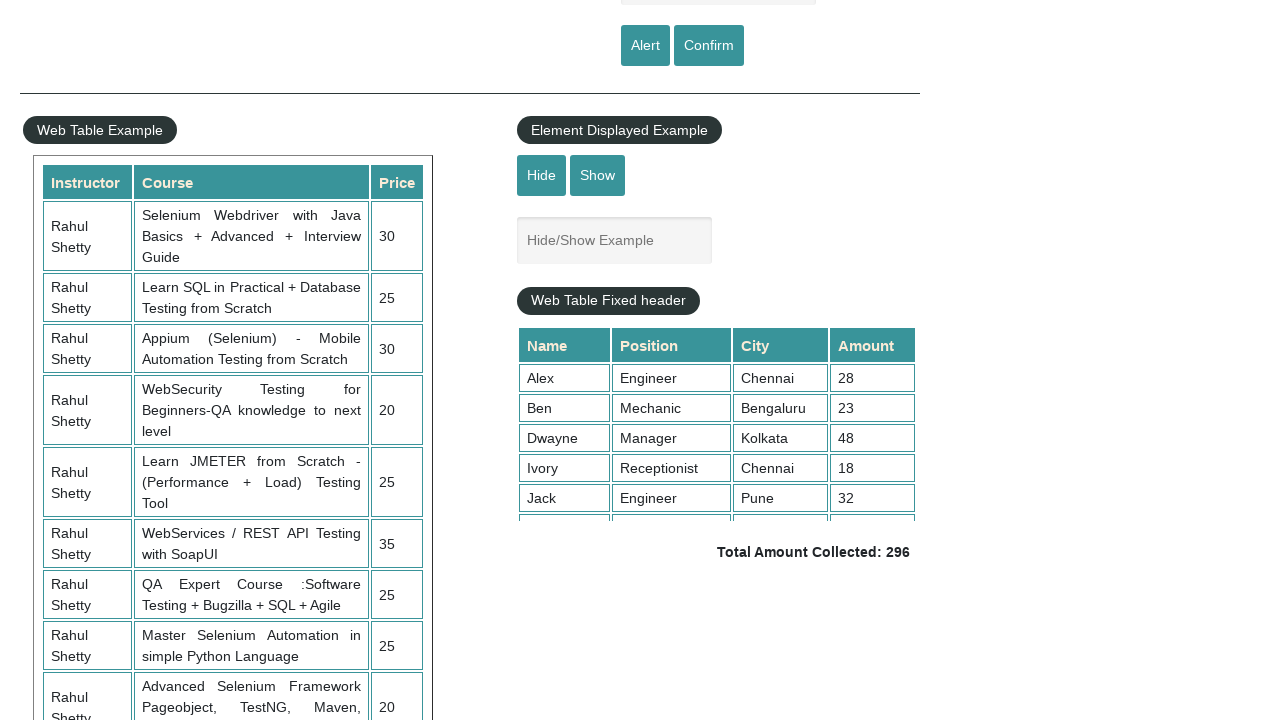

Table element with class 'table-display' is now visible
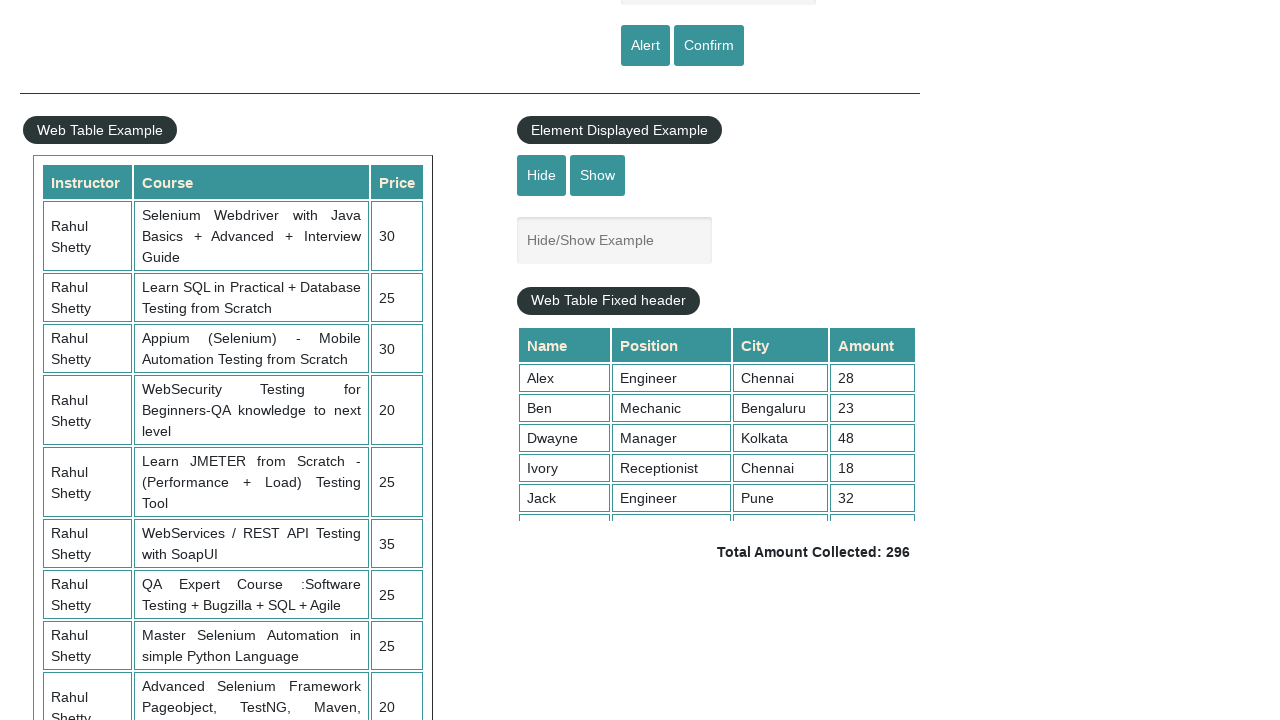

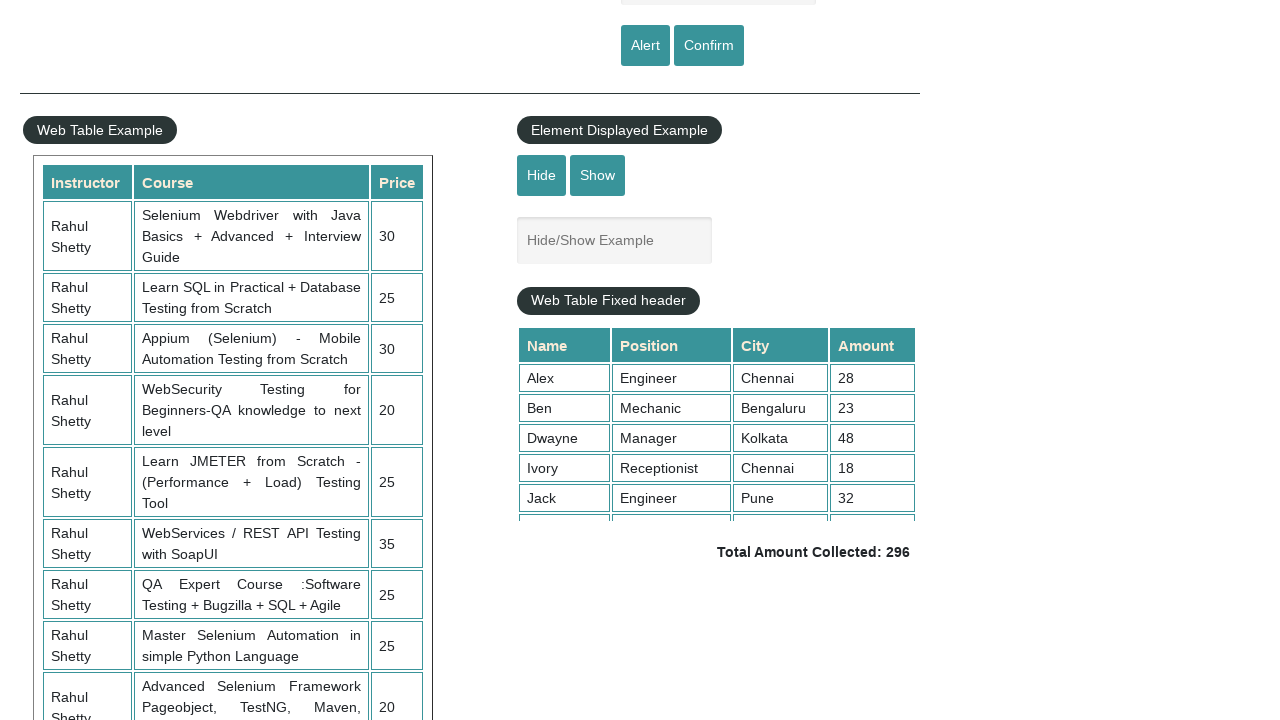